Tests JavaScript alert handling functionality including simple alerts, confirmation alerts, prompt alerts, and sweet alerts on a practice website by clicking show buttons and interacting with the alert dialogs.

Starting URL: https://www.leafground.com/alert.xhtml

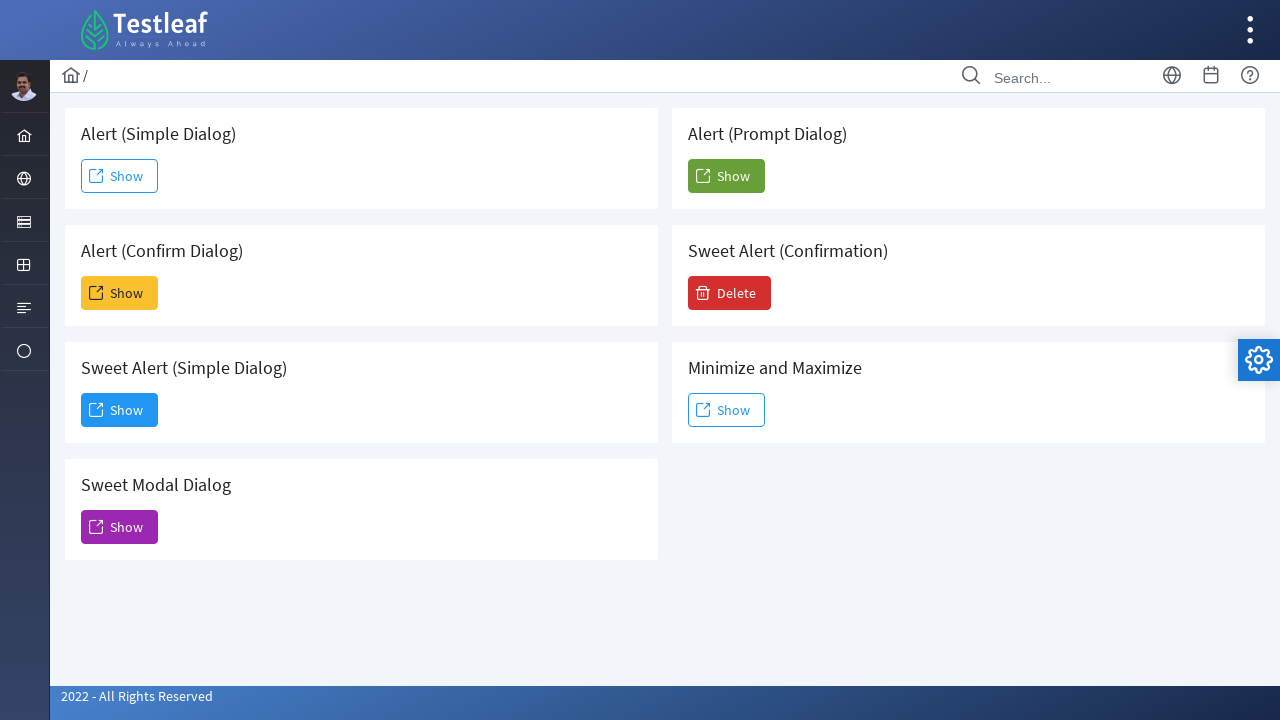

Clicked first Show button to trigger simple alert at (120, 176) on (//span[text()='Show'])[1]
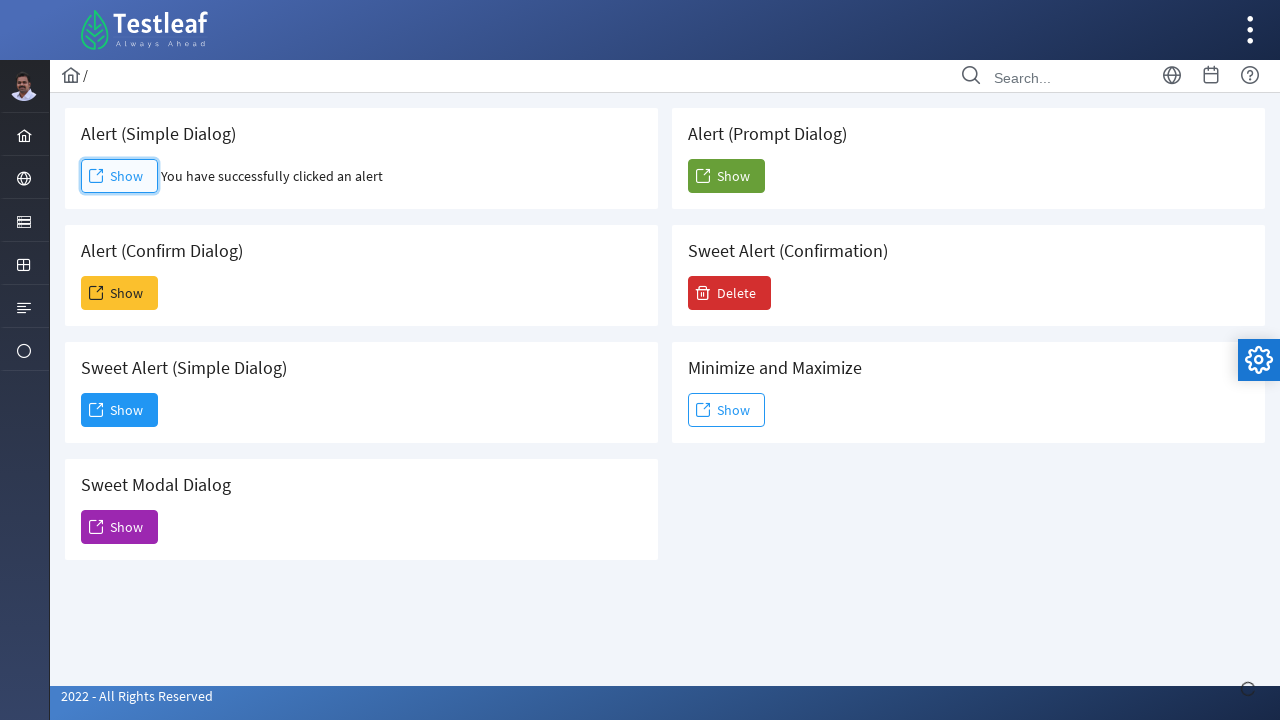

Set up dialog handler to accept alerts
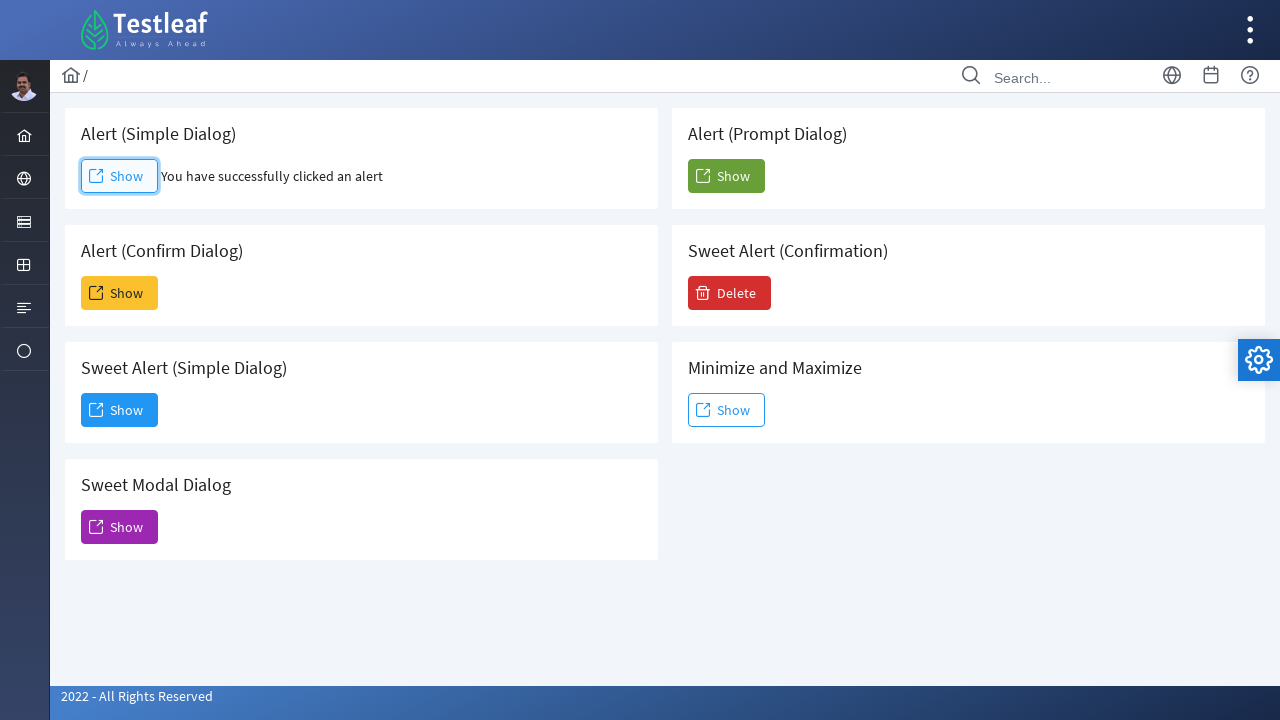

Waited 500ms for alert to process
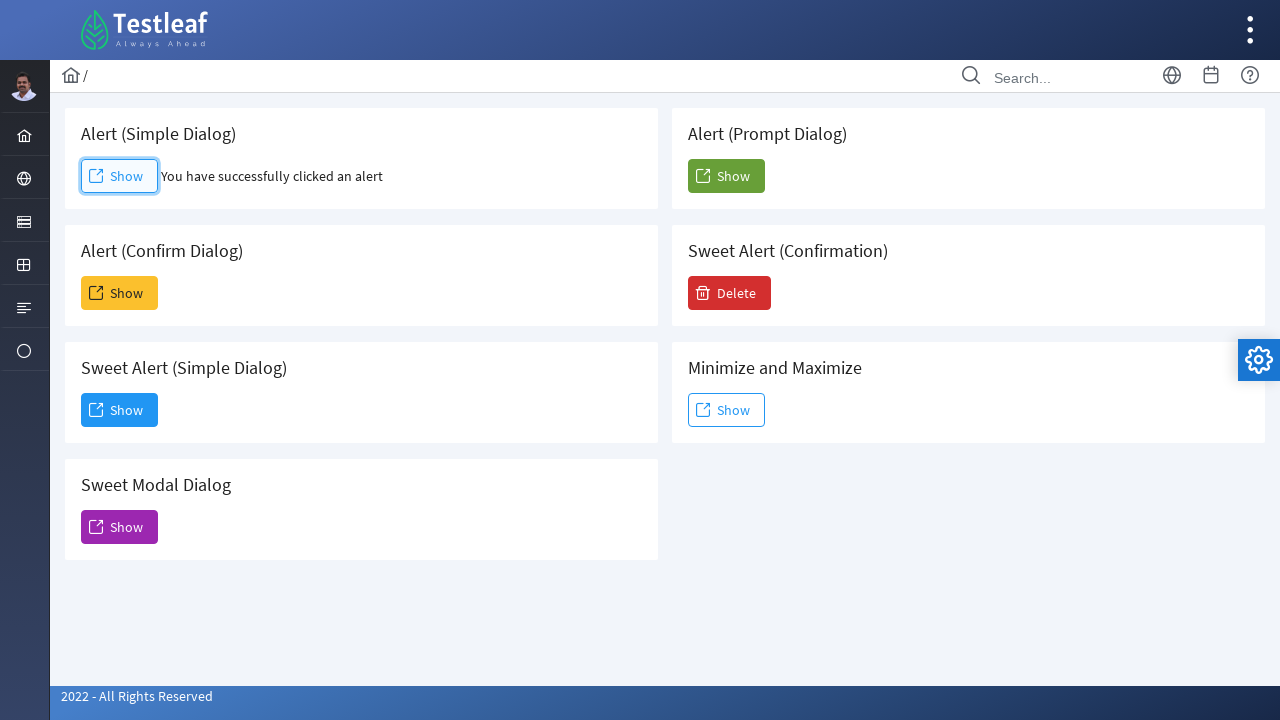

Simple alert result element loaded
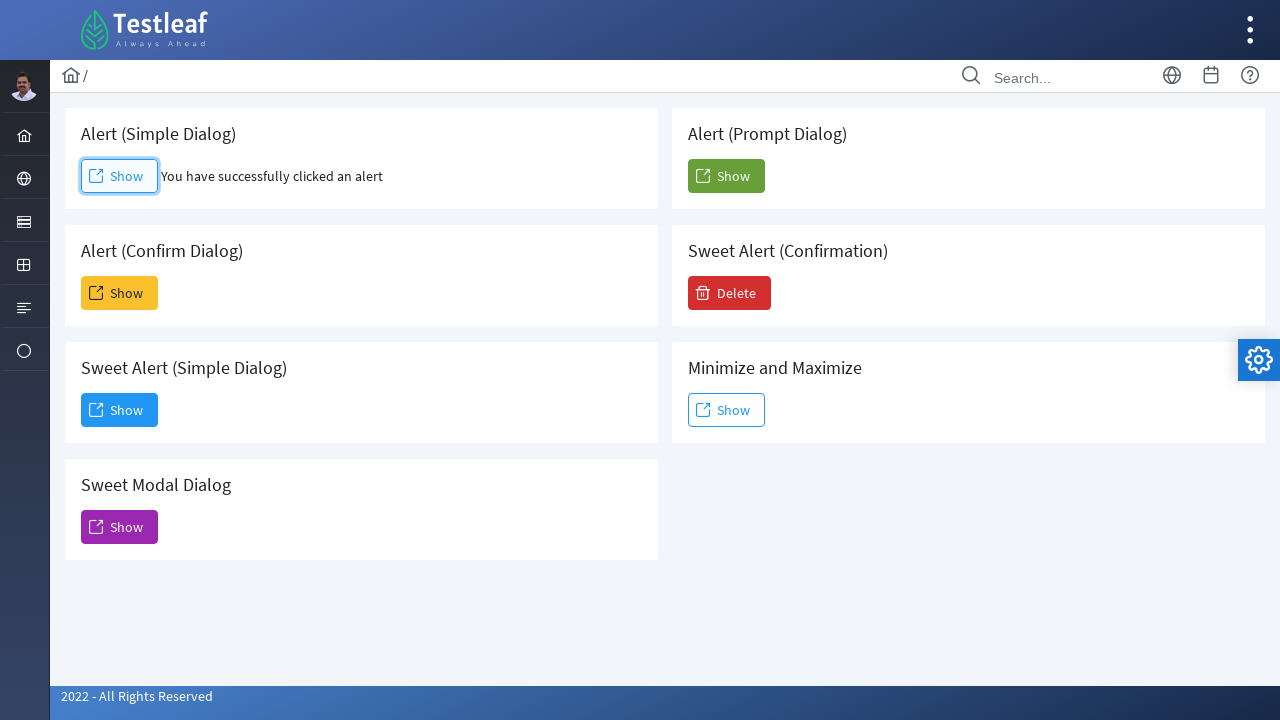

Clicked second Show button to trigger confirmation alert at (120, 293) on (//span[text()='Show'])[2]
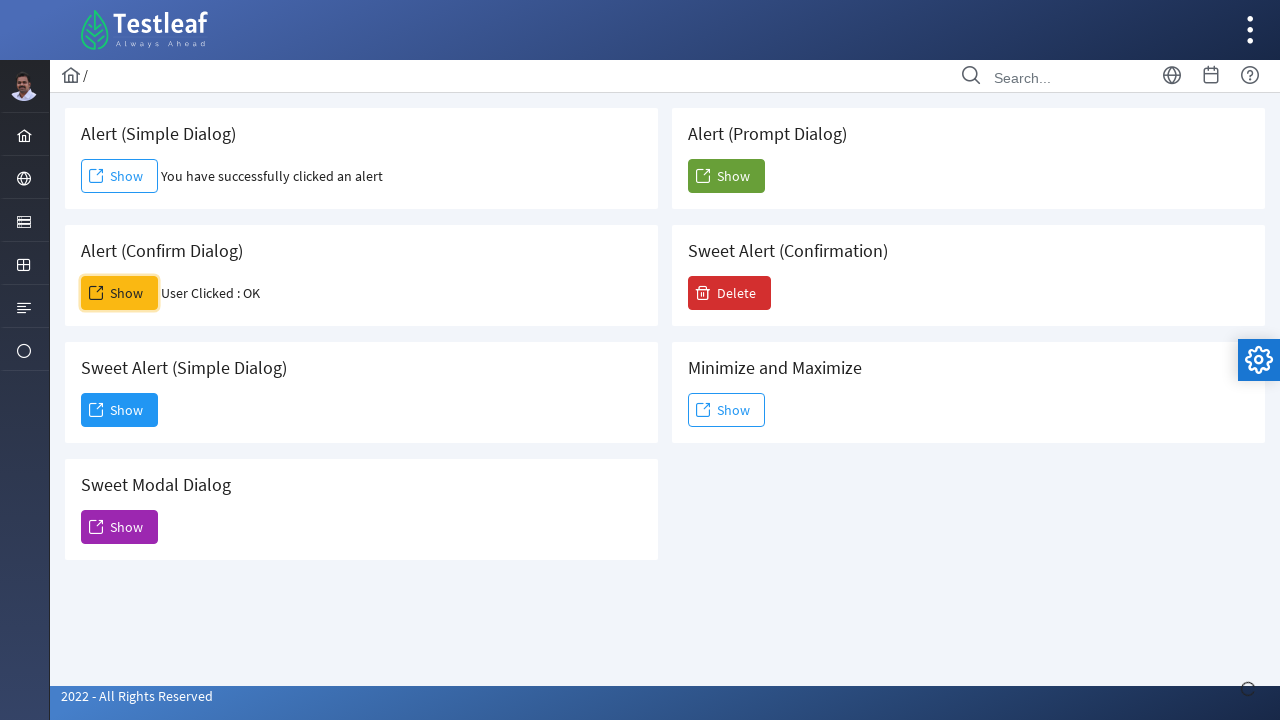

Set up dialog handler to dismiss confirmation alert
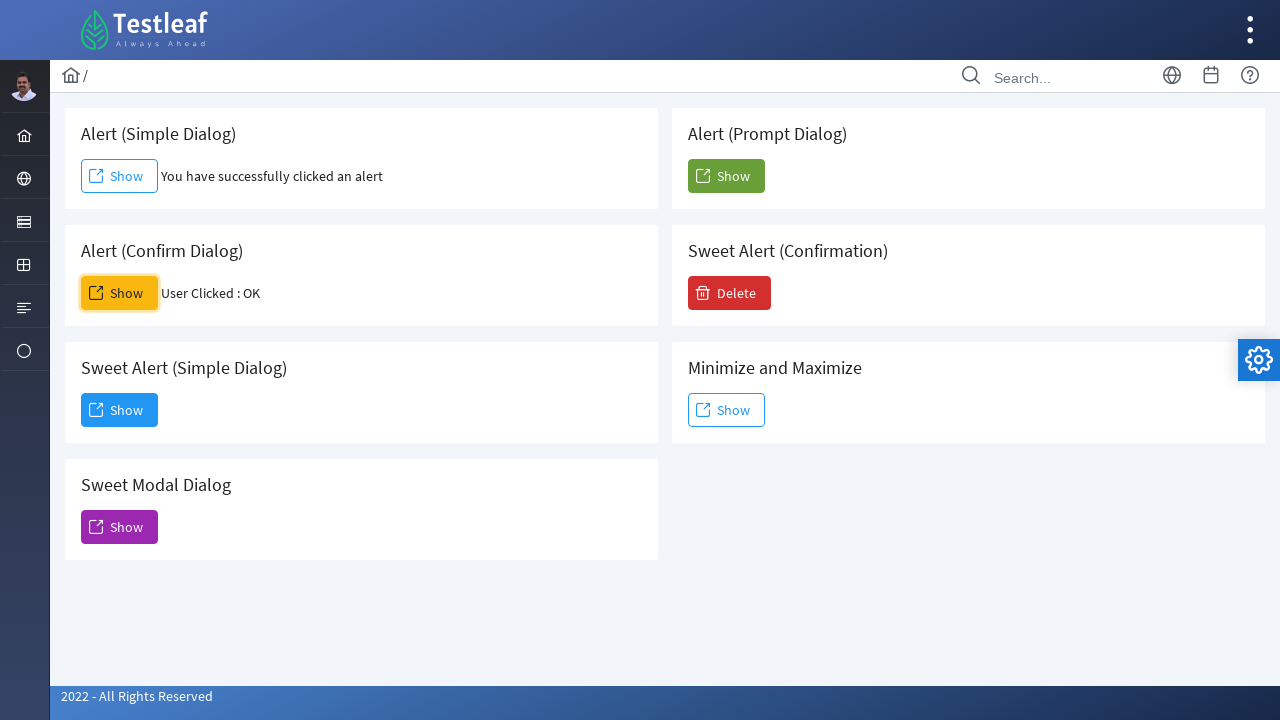

Waited 500ms for confirmation alert to process
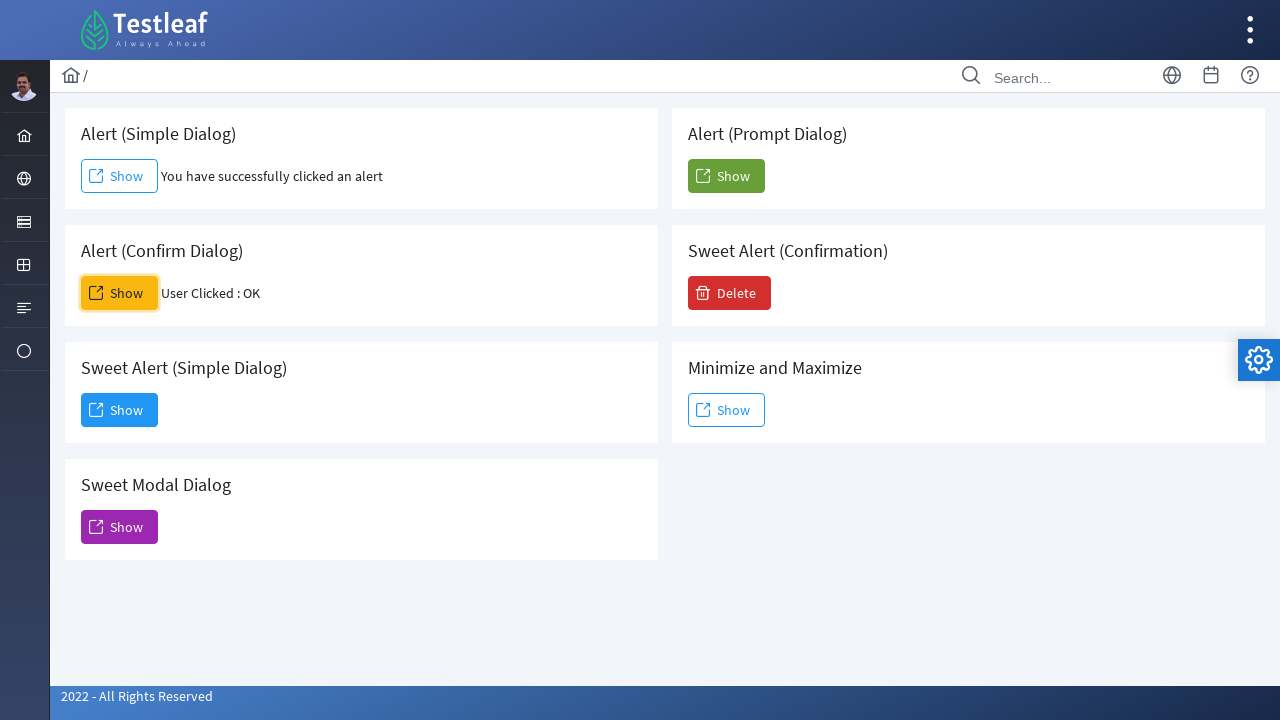

Set up dialog handler to accept prompt with text 'saranya'
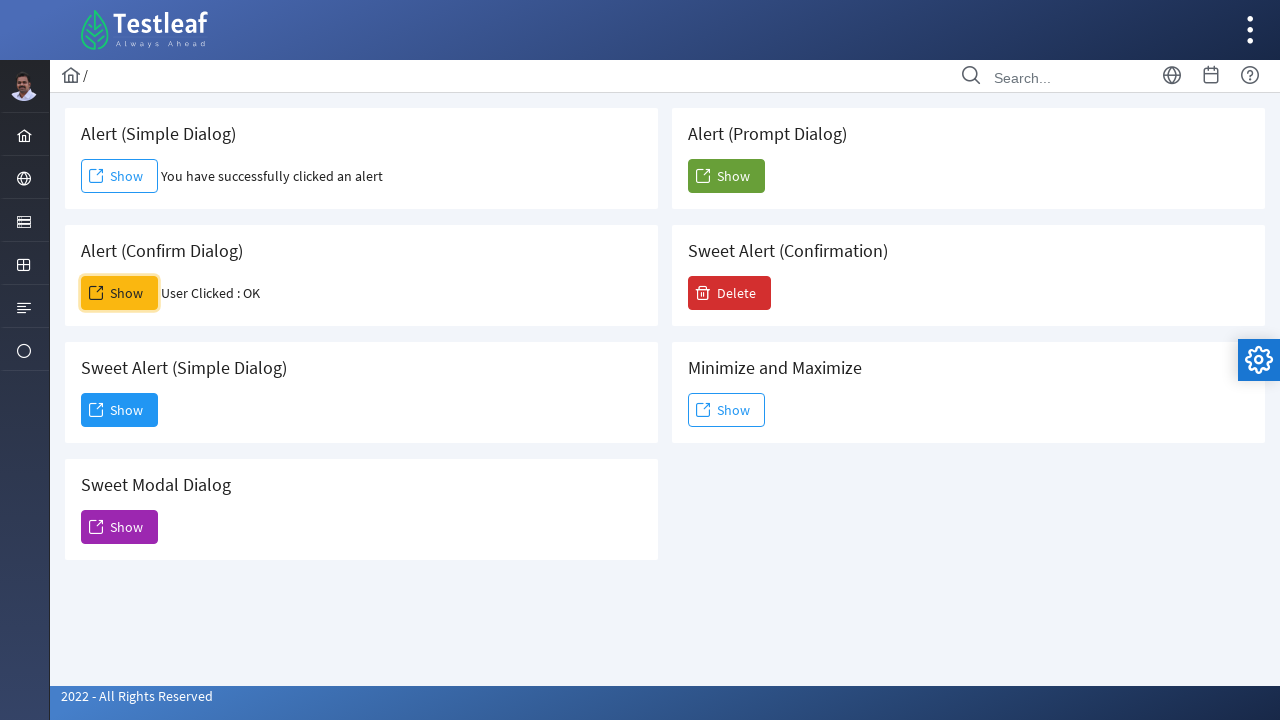

Clicked fifth Show button to trigger prompt alert at (726, 176) on (//span[text()='Show'])[5]
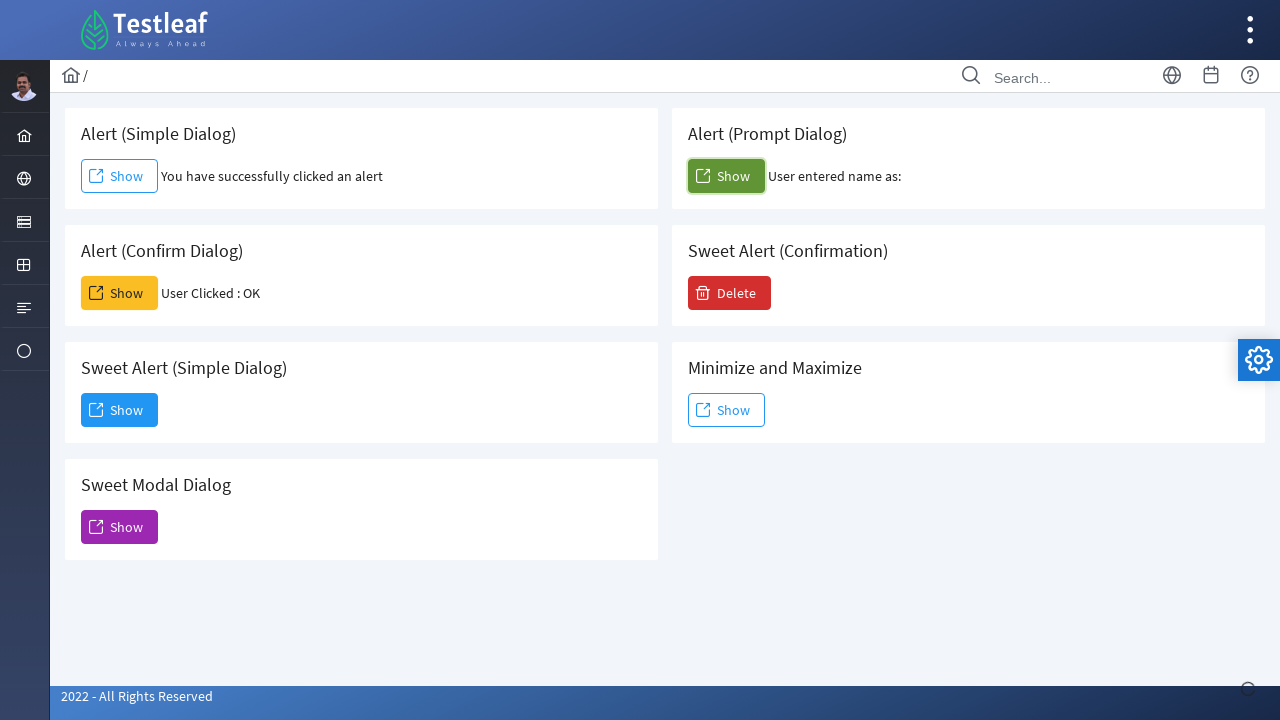

Waited 500ms for prompt alert to process
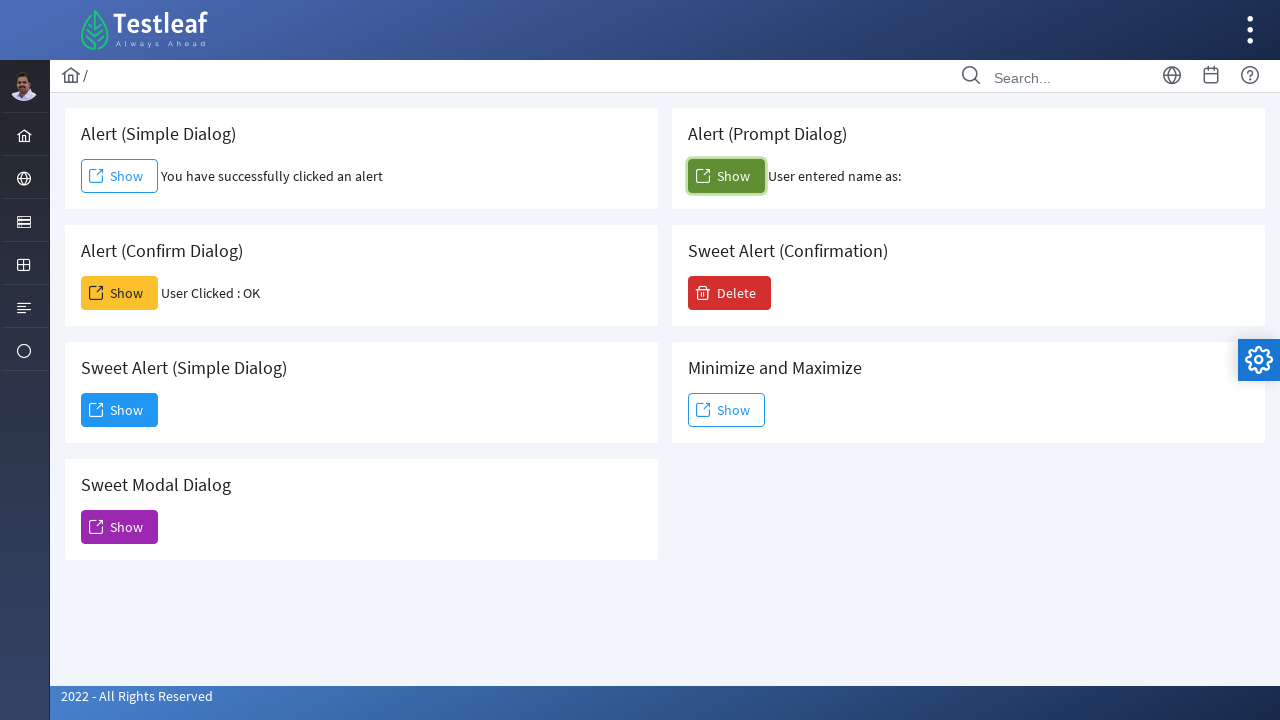

Clicked third Show button to trigger sweet alert at (120, 410) on (//span[text()='Show'])[3]
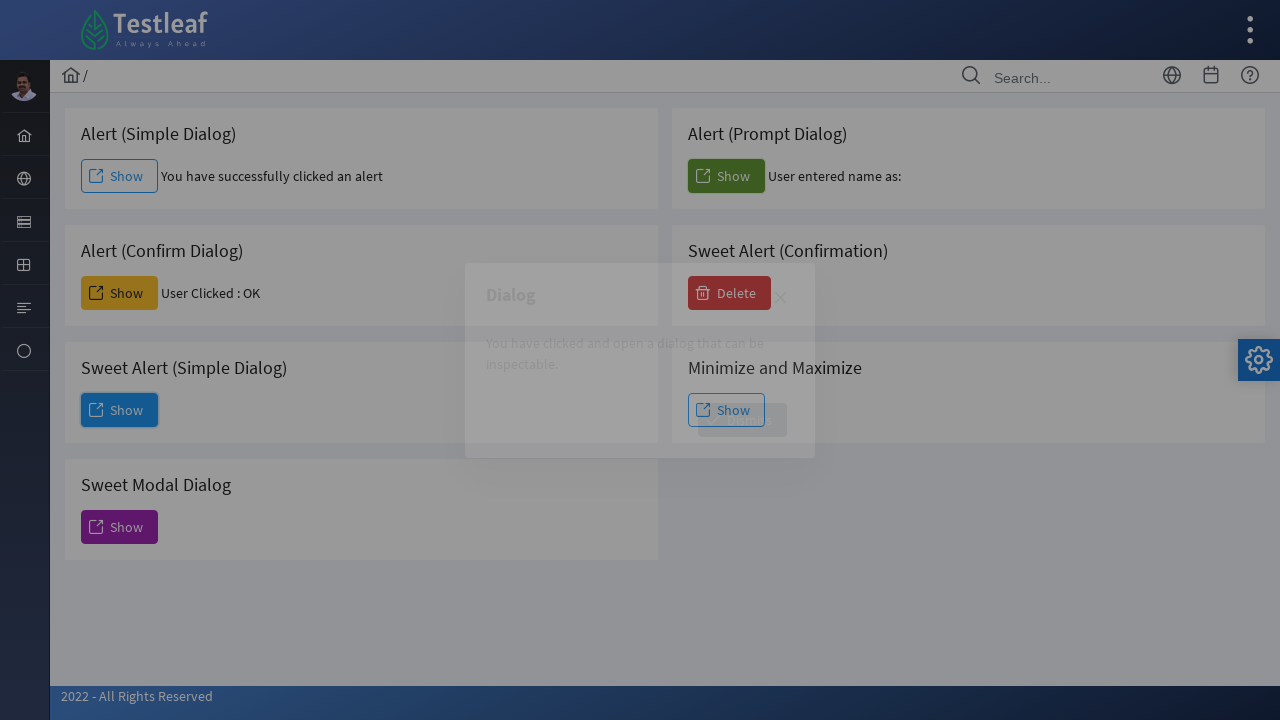

Sweet alert Dismiss button element loaded
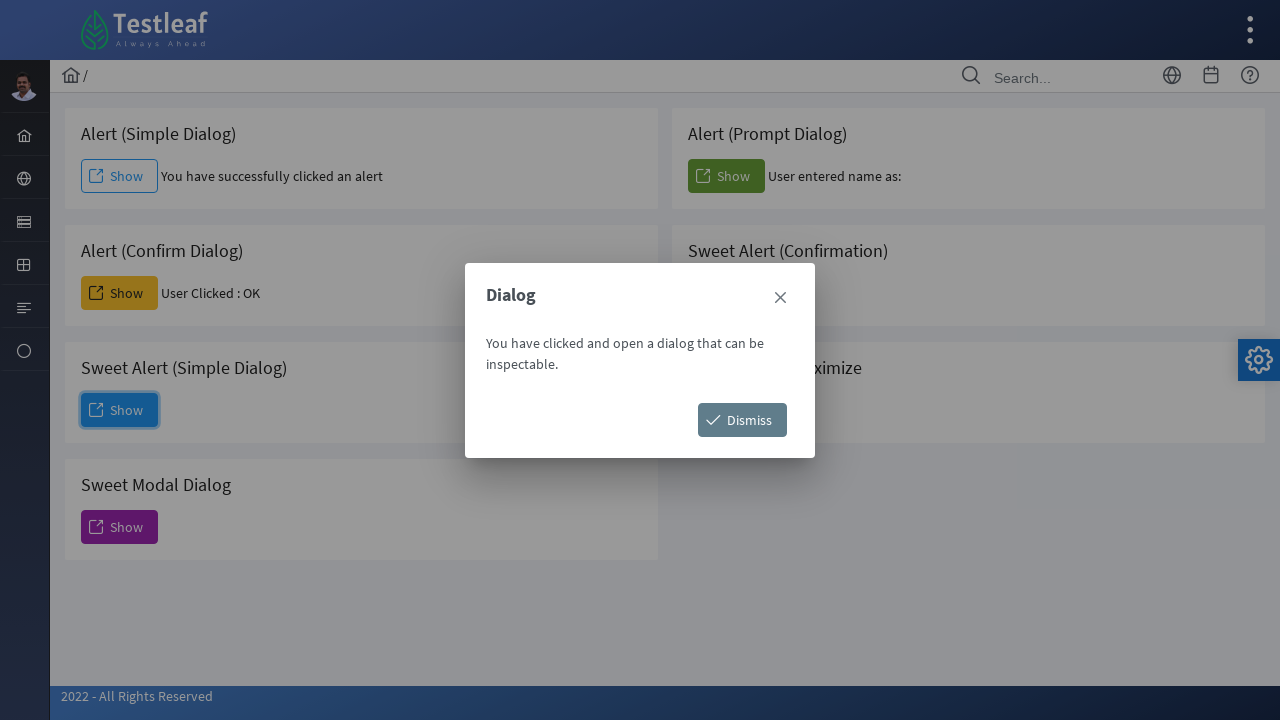

Clicked Dismiss button on sweet alert at (742, 420) on xpath=//span[text()='Dismiss']
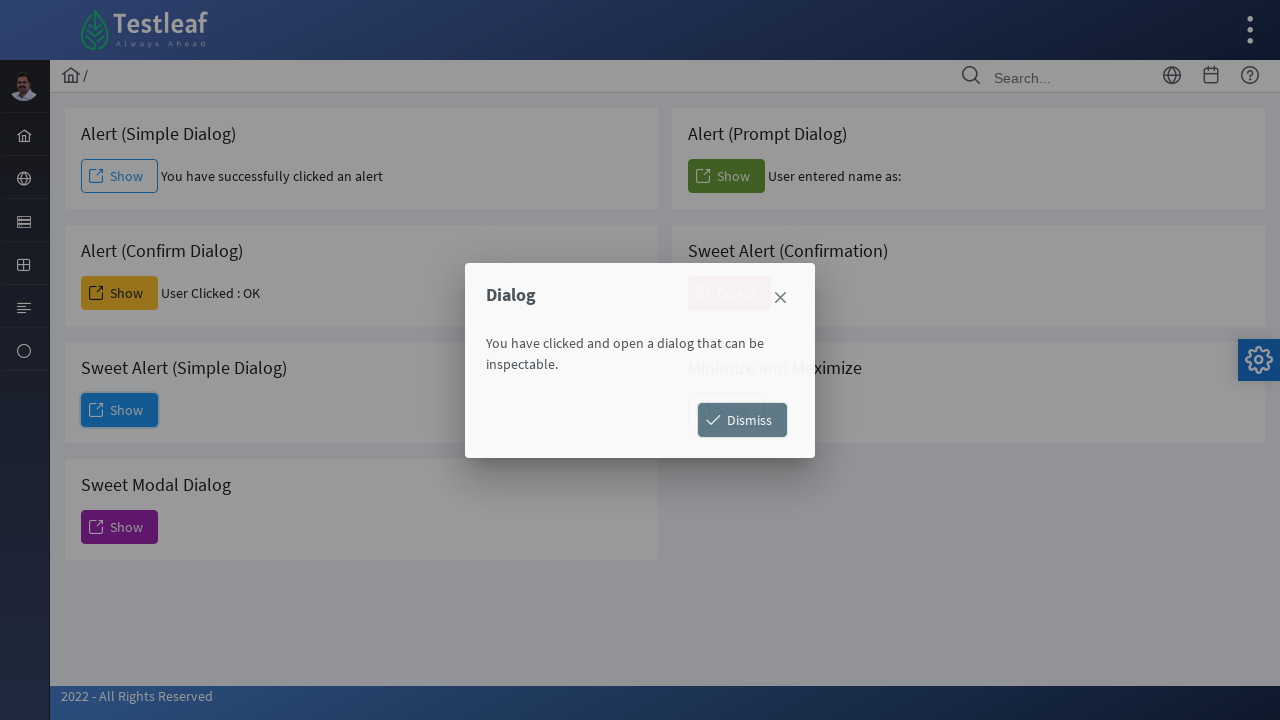

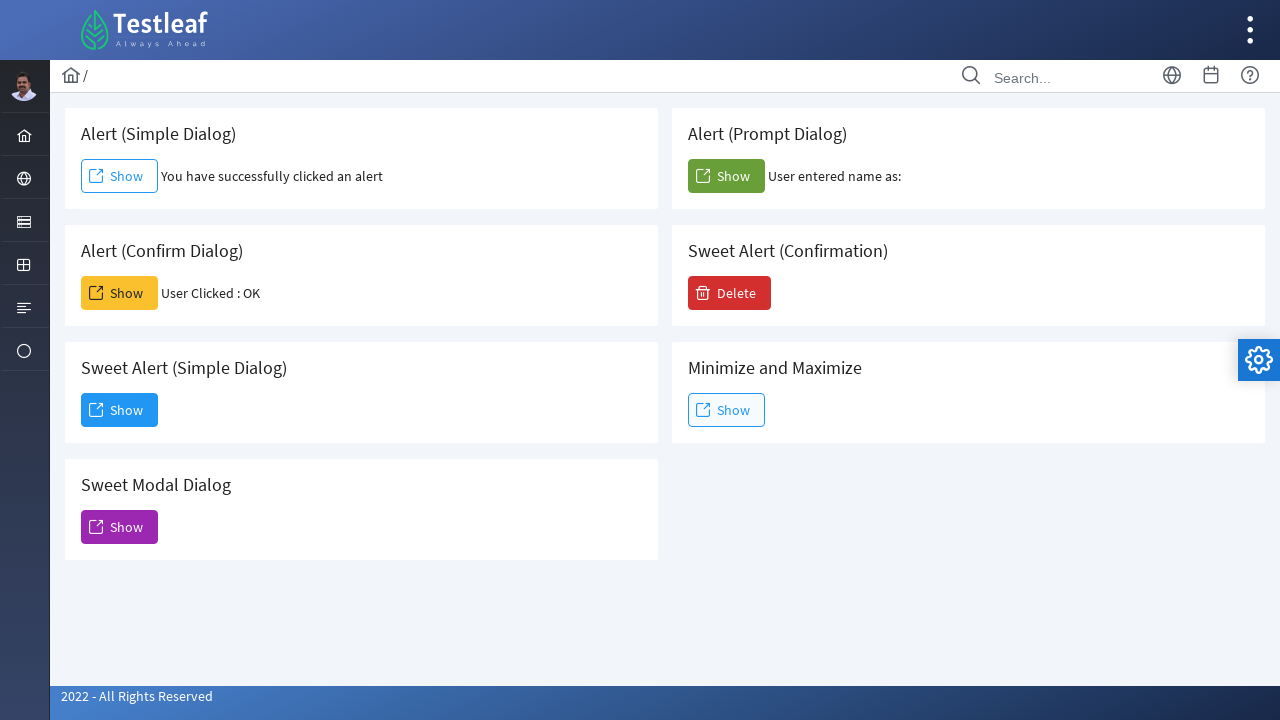